Tests dropdown selection functionality by selecting various options using different methods (text, label, value, index) and verifying the selections

Starting URL: https://www.tutorialspoint.com/selenium/practice/selenium_automation_practice.php

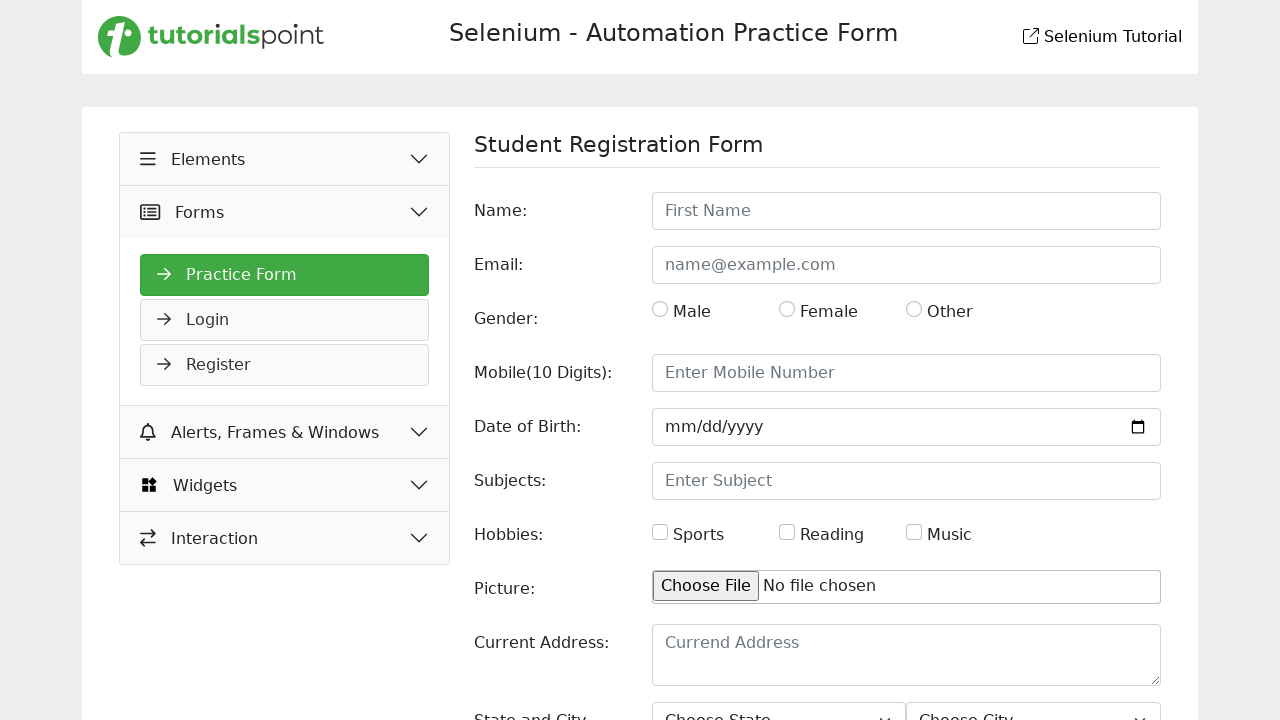

Scrolled state dropdown into view
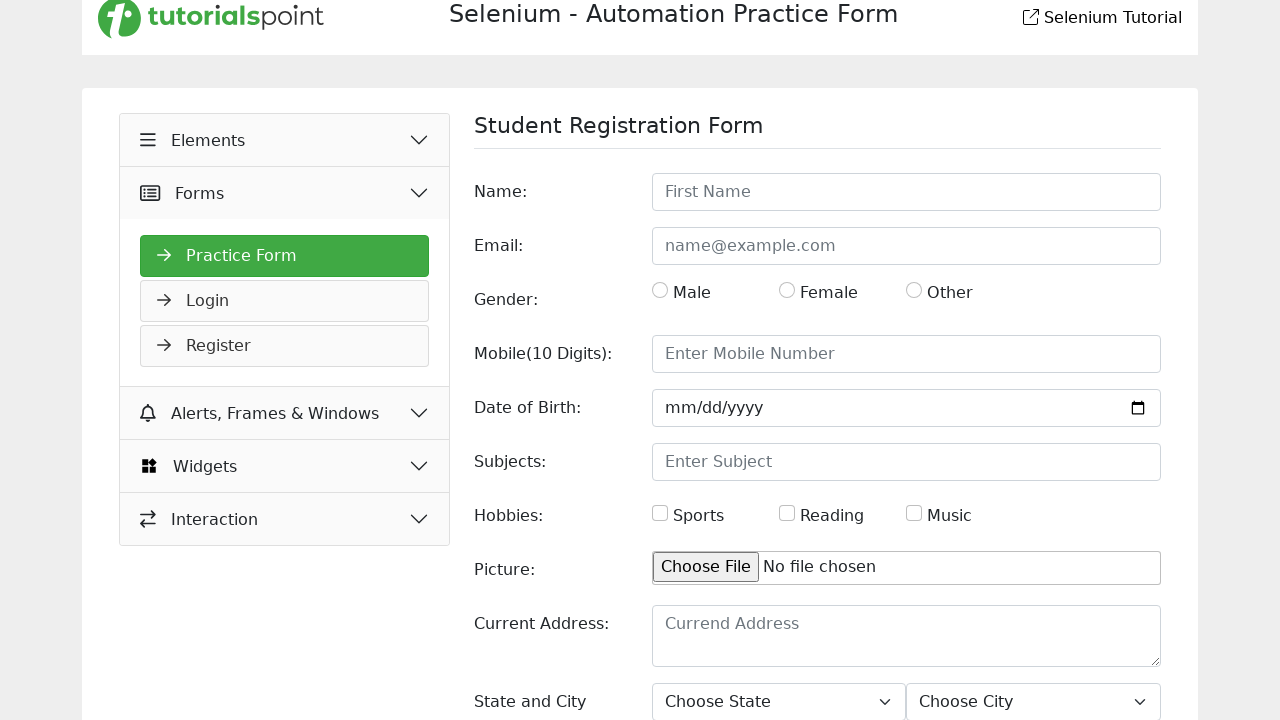

Selected 'Haryana' from state dropdown on xpath=//select[@id='state']
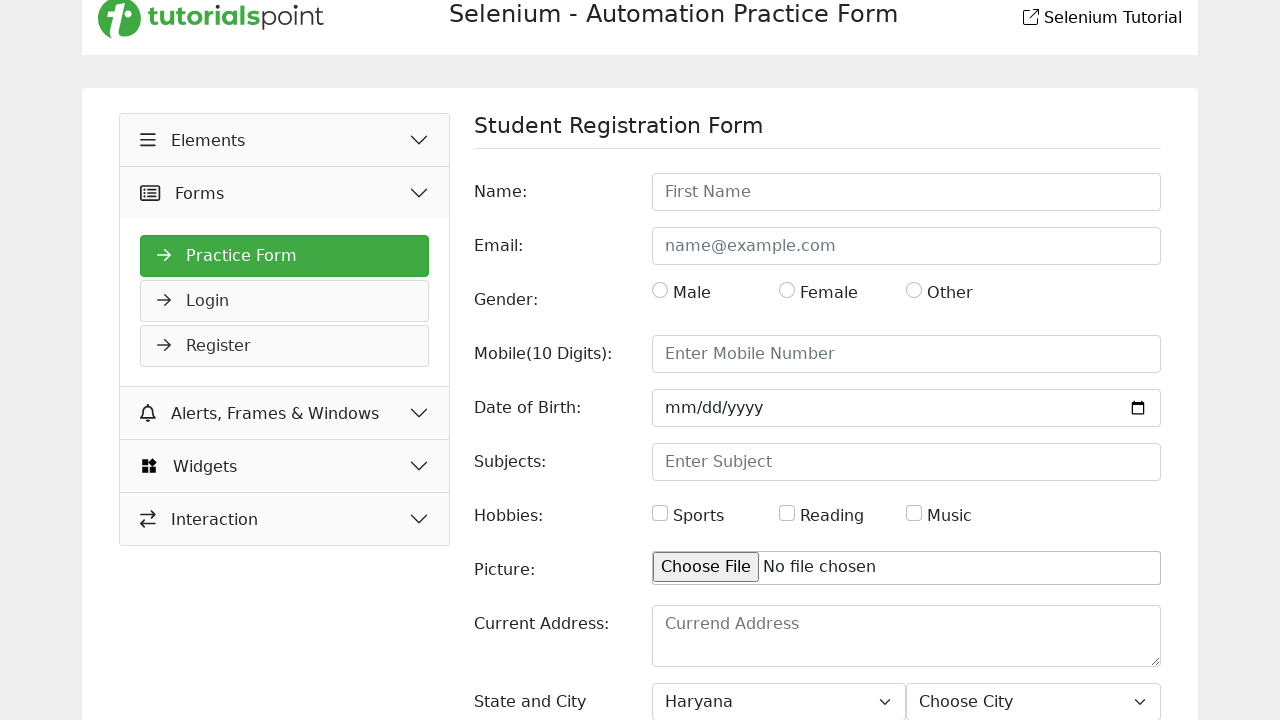

Selected 'Meerut' from city dropdown using label on #city
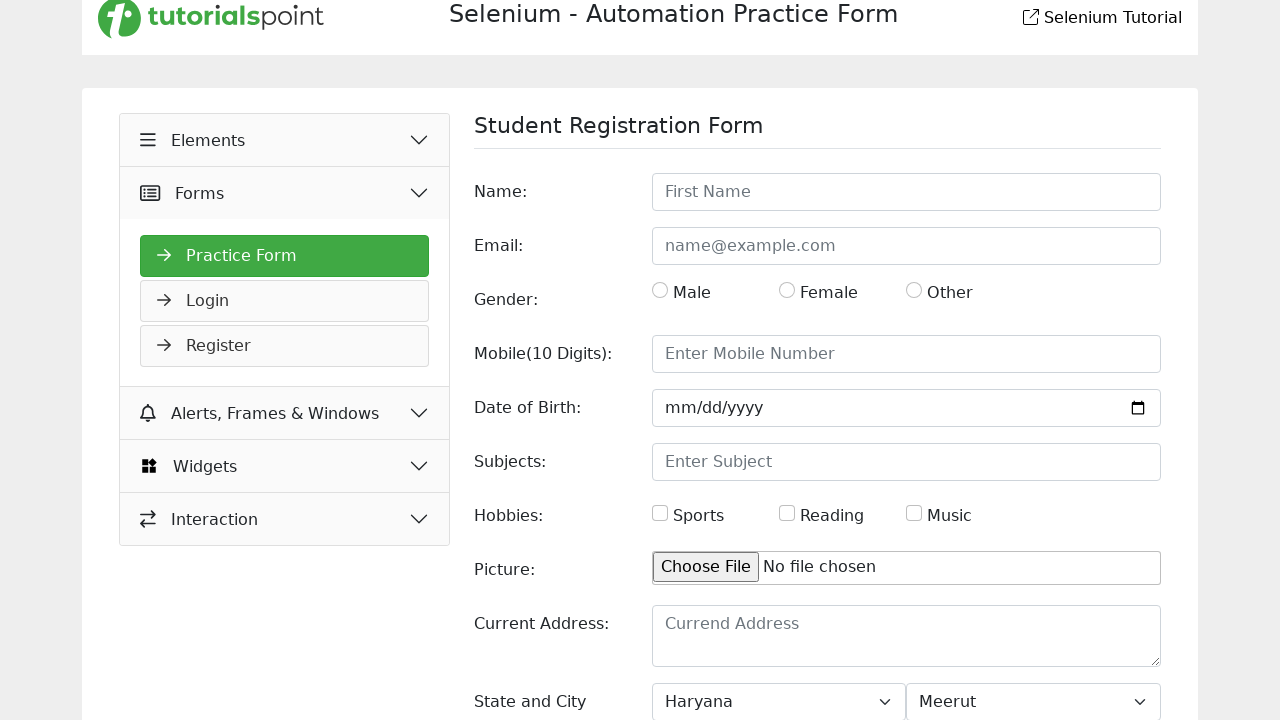

Selected 'Rajasthan' from state dropdown on //select[@id='state']
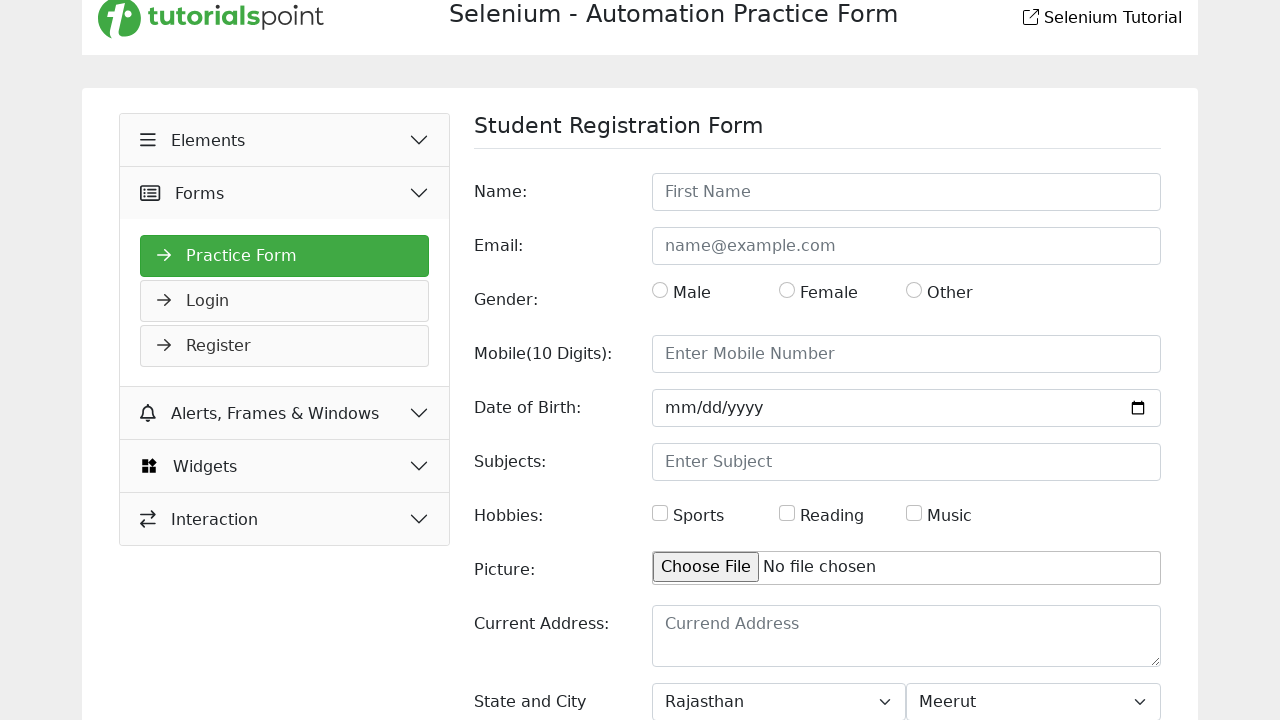

Selected 'Agra' from city dropdown on //select[@id='city']
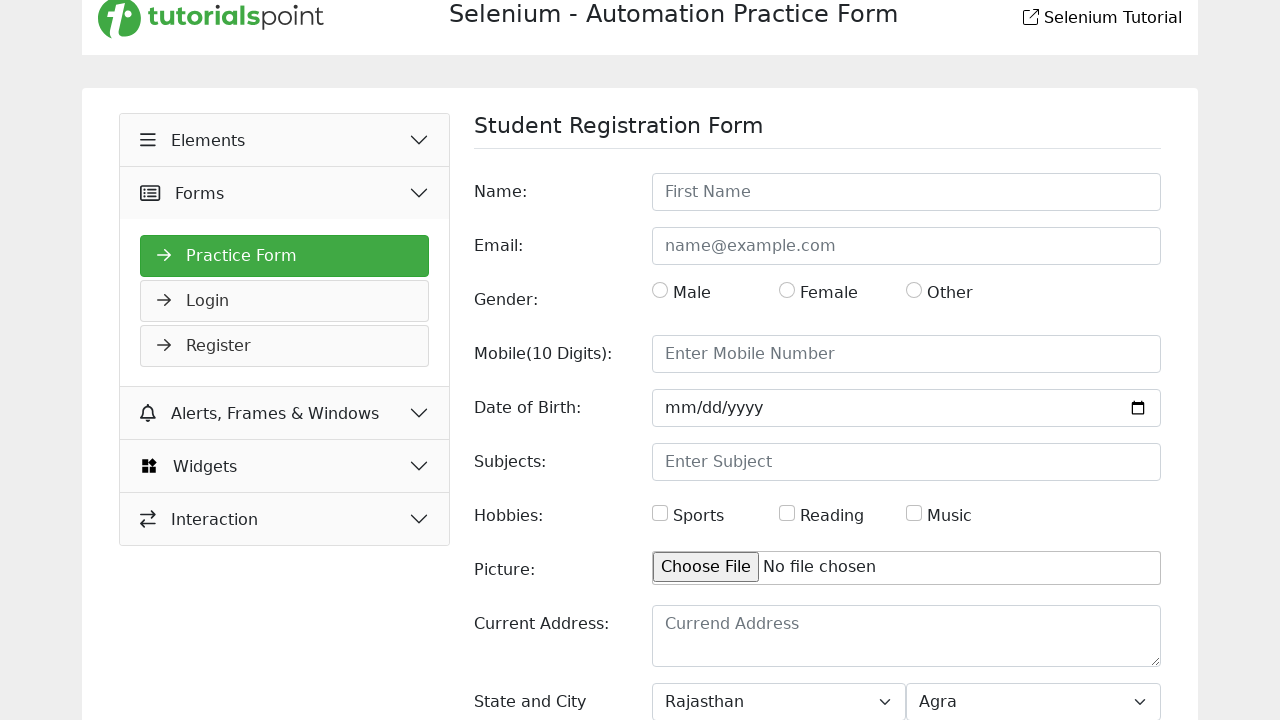

Selected 'Uttar Pradesh' from state dropdown using value attribute on xpath=//select[@id='state']
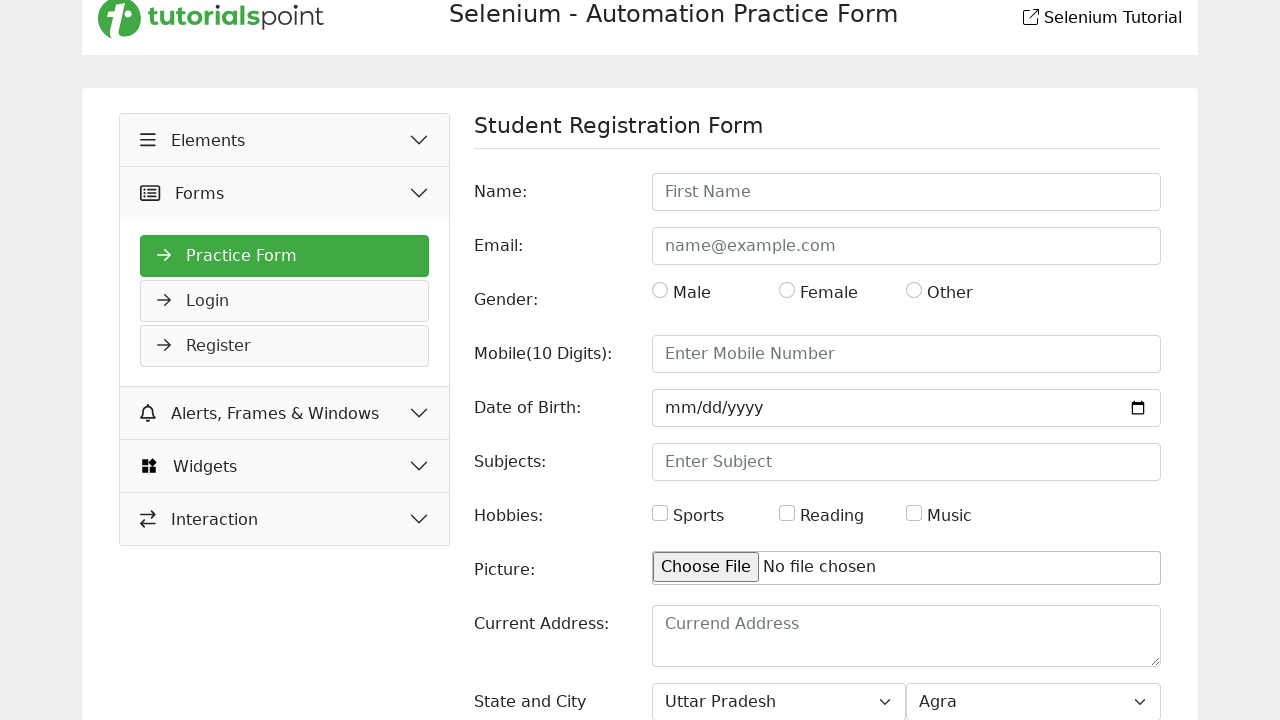

Selected 'Lucknow' from city dropdown using value attribute on xpath=//select[@id='city']
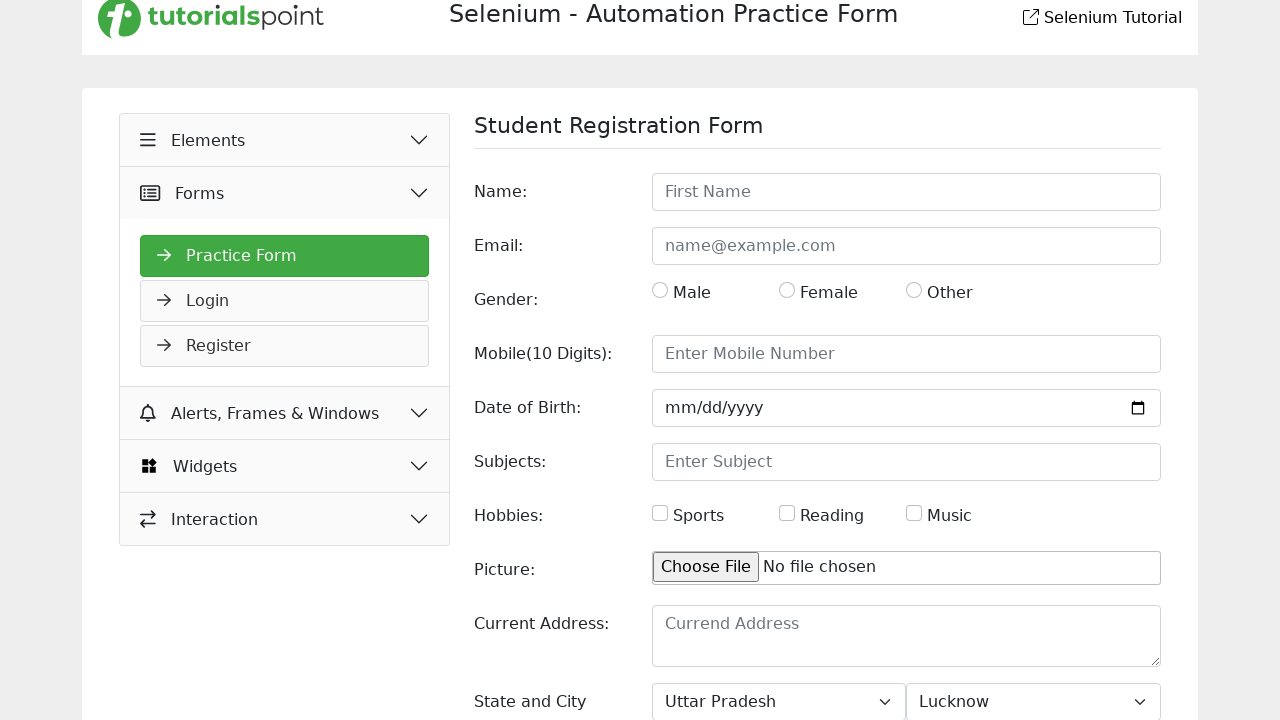

Retrieved all city dropdown values
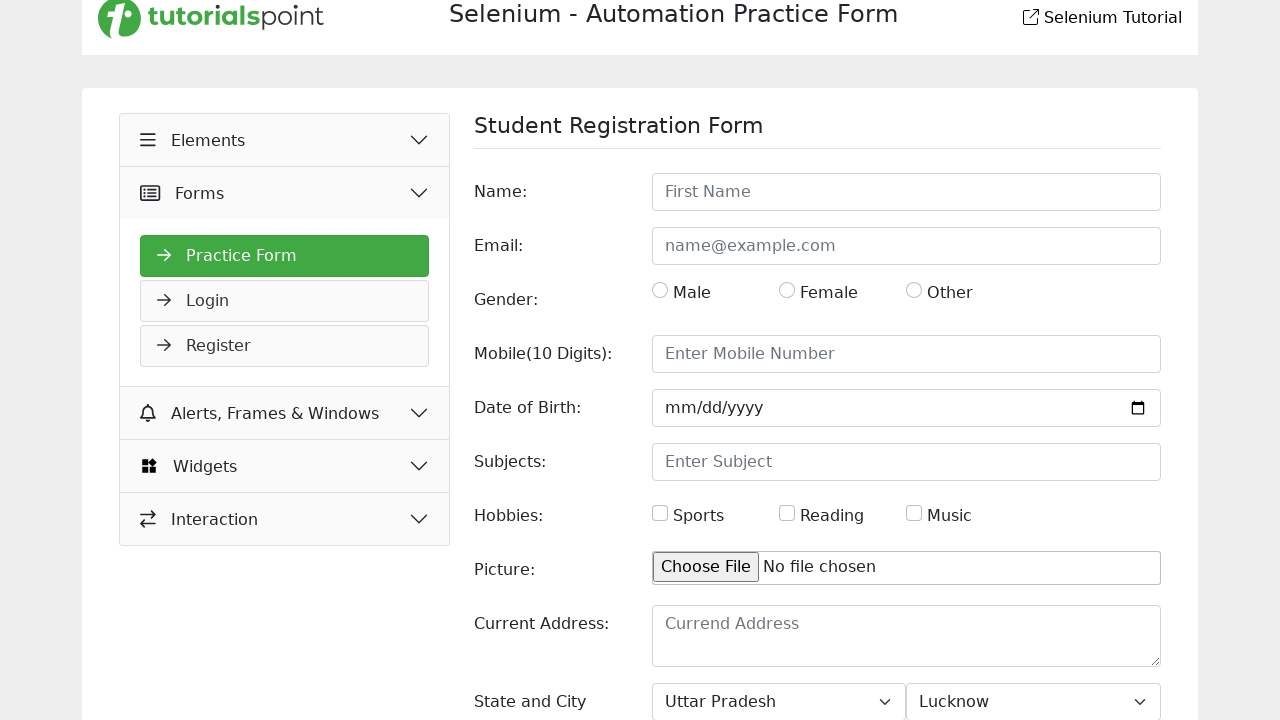

Verified city dropdown contains expected values: Agra, Lucknow, Meerut
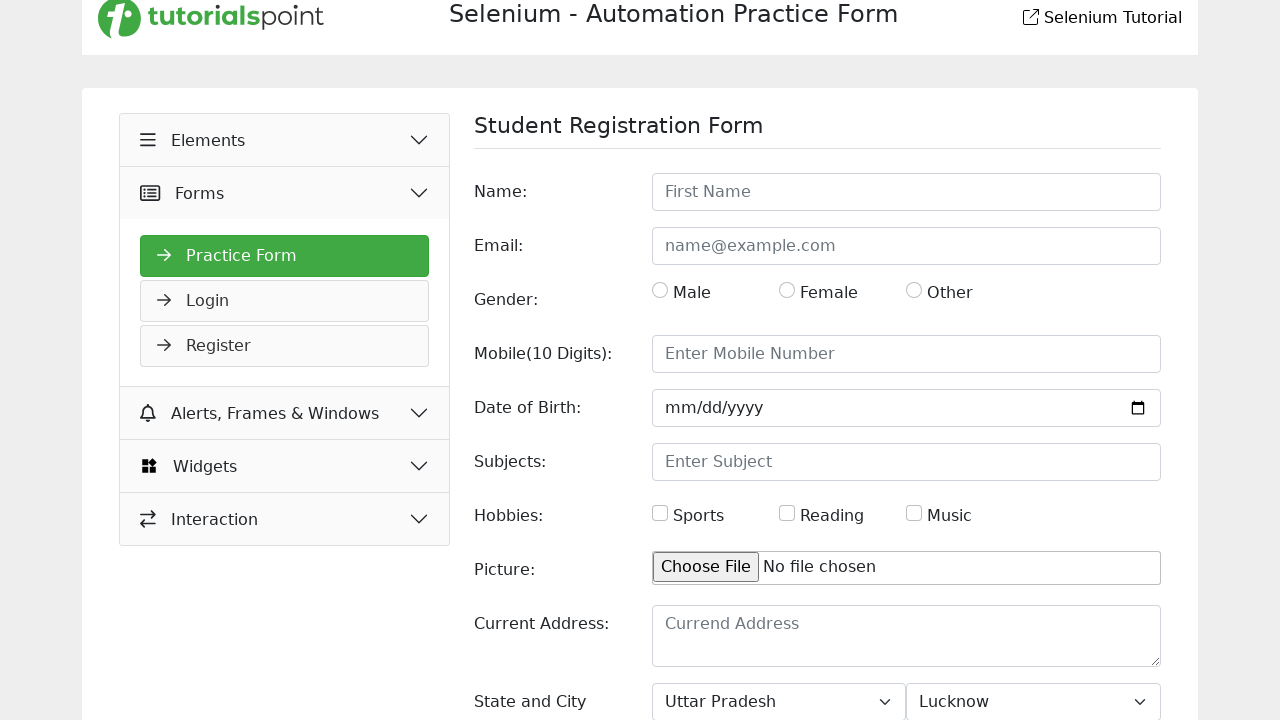

Selected city dropdown option at index 2 on xpath=//select[@id='city']
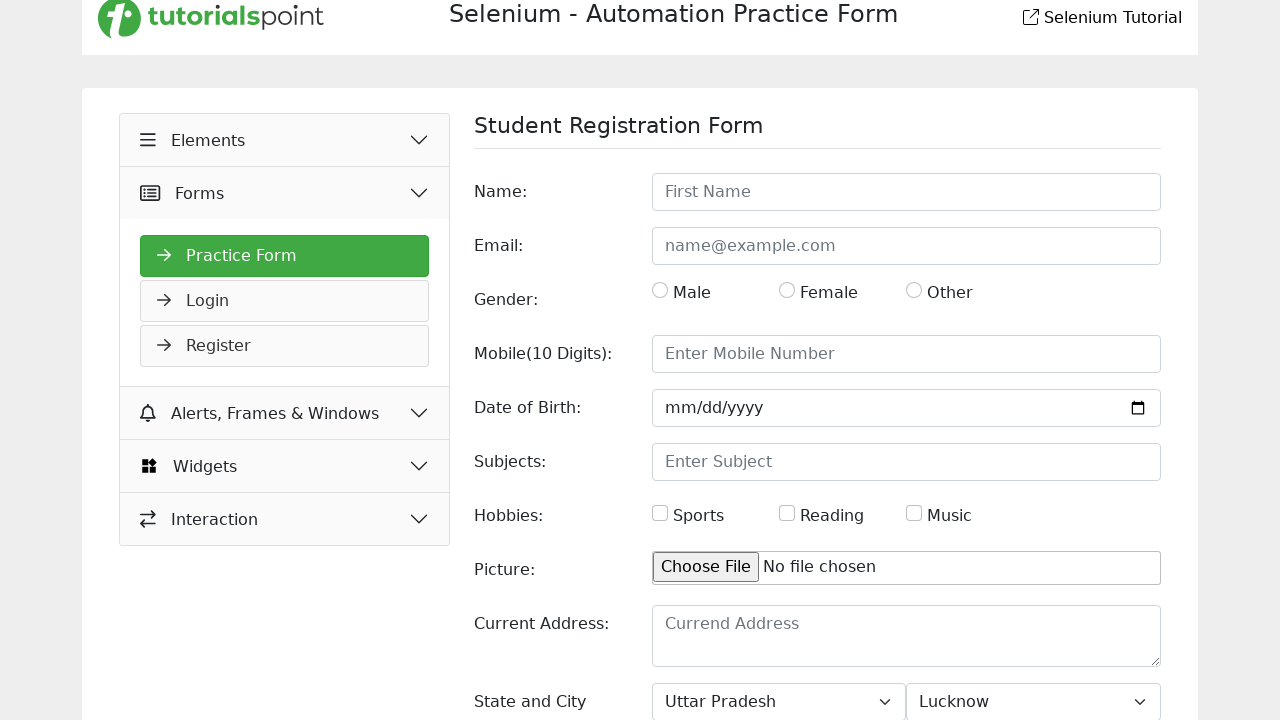

Retrieved all state dropdown options
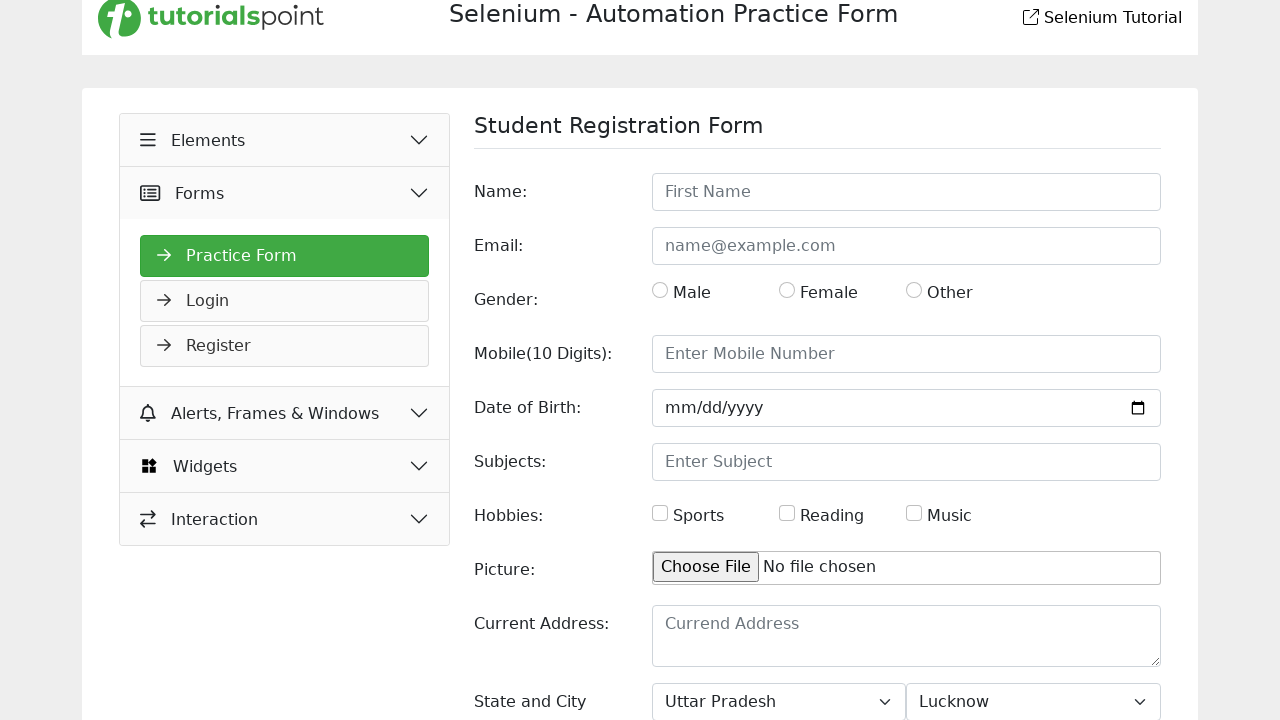

Verified 'Haryana' is present in state dropdown
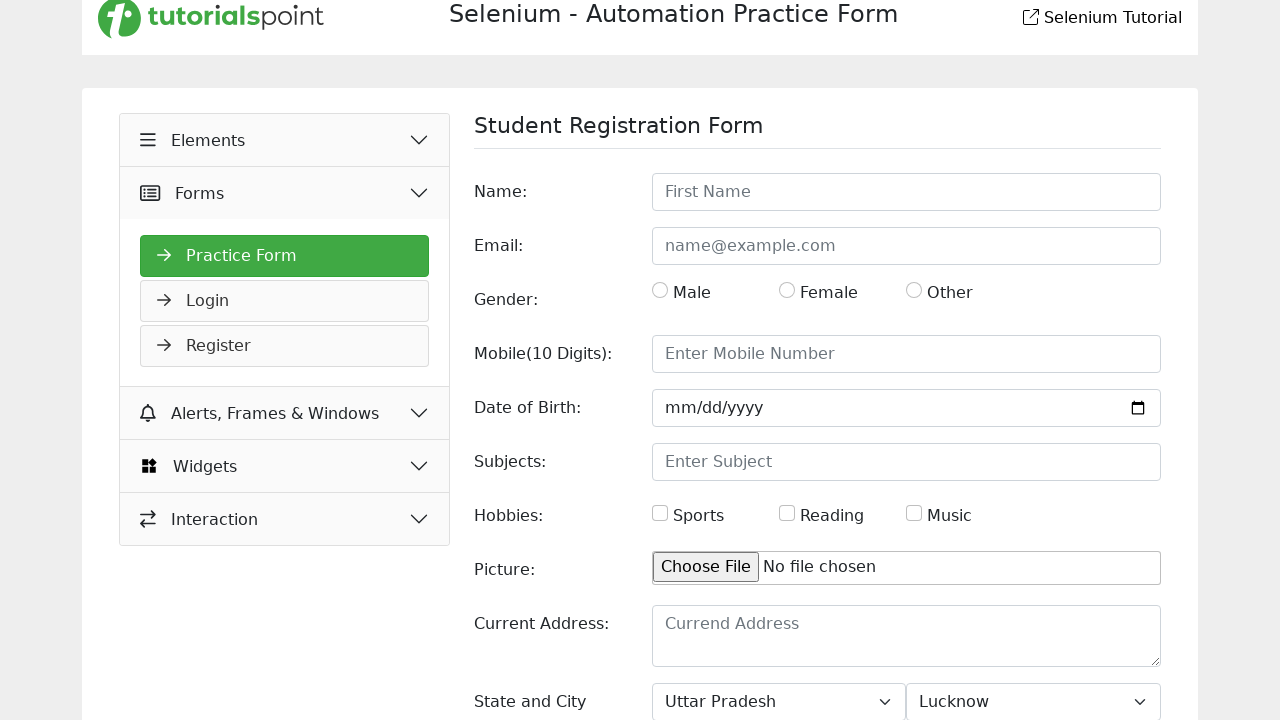

Retrieved all city dropdown options
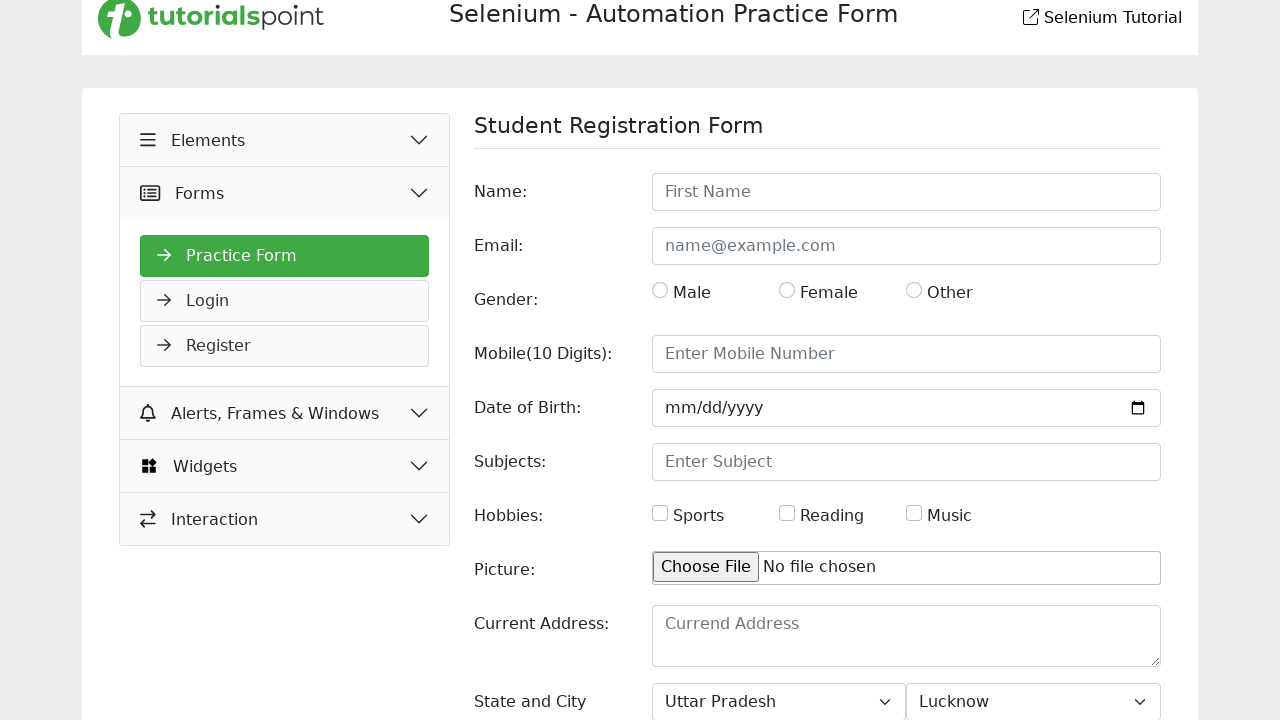

Verified 'Agra' is present in city dropdown
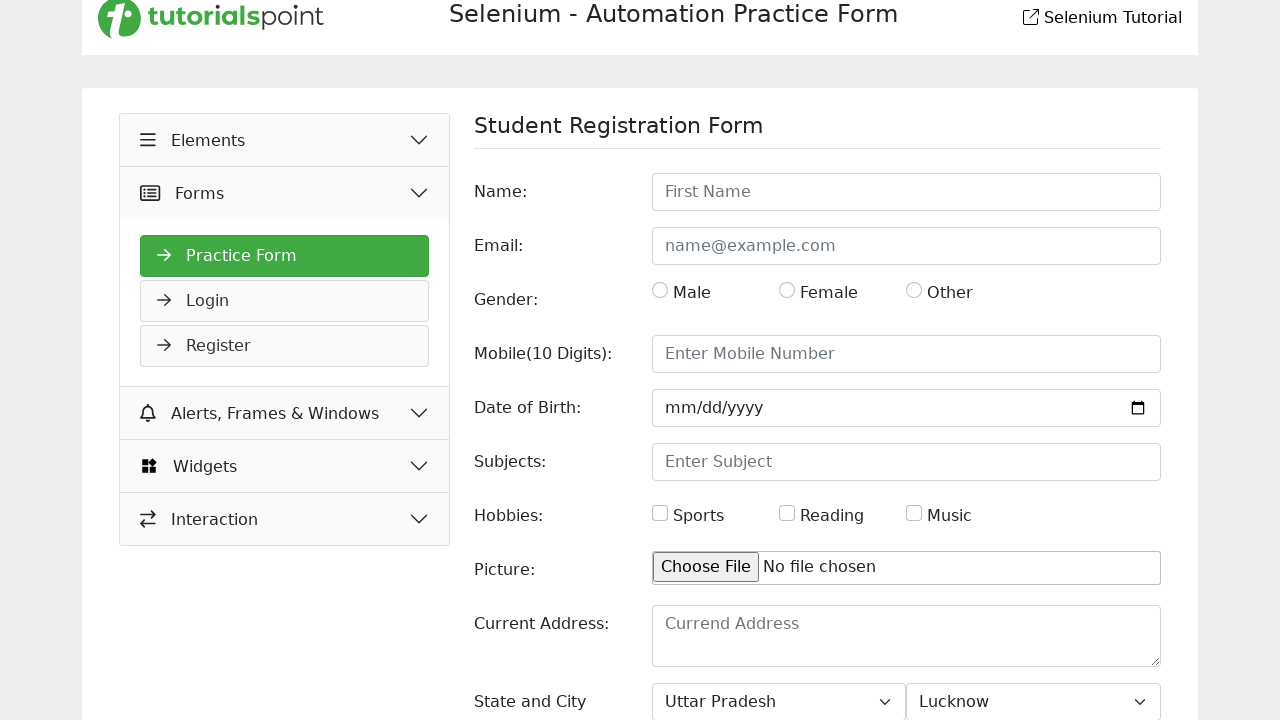

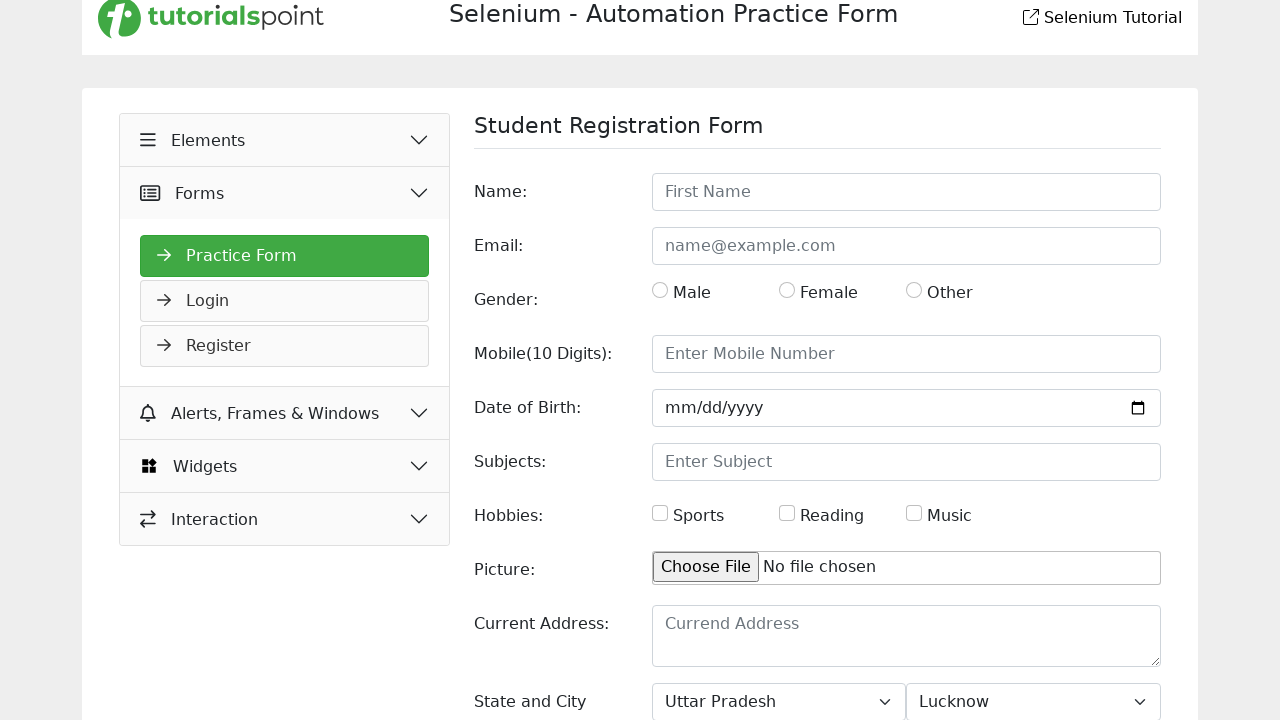